Tests the student registration form by filling out all fields including personal information, date of birth, subjects, hobbies, file upload, and location, then verifies the submission confirmation modal displays the correct data.

Starting URL: https://demoqa.com/automation-practice-form

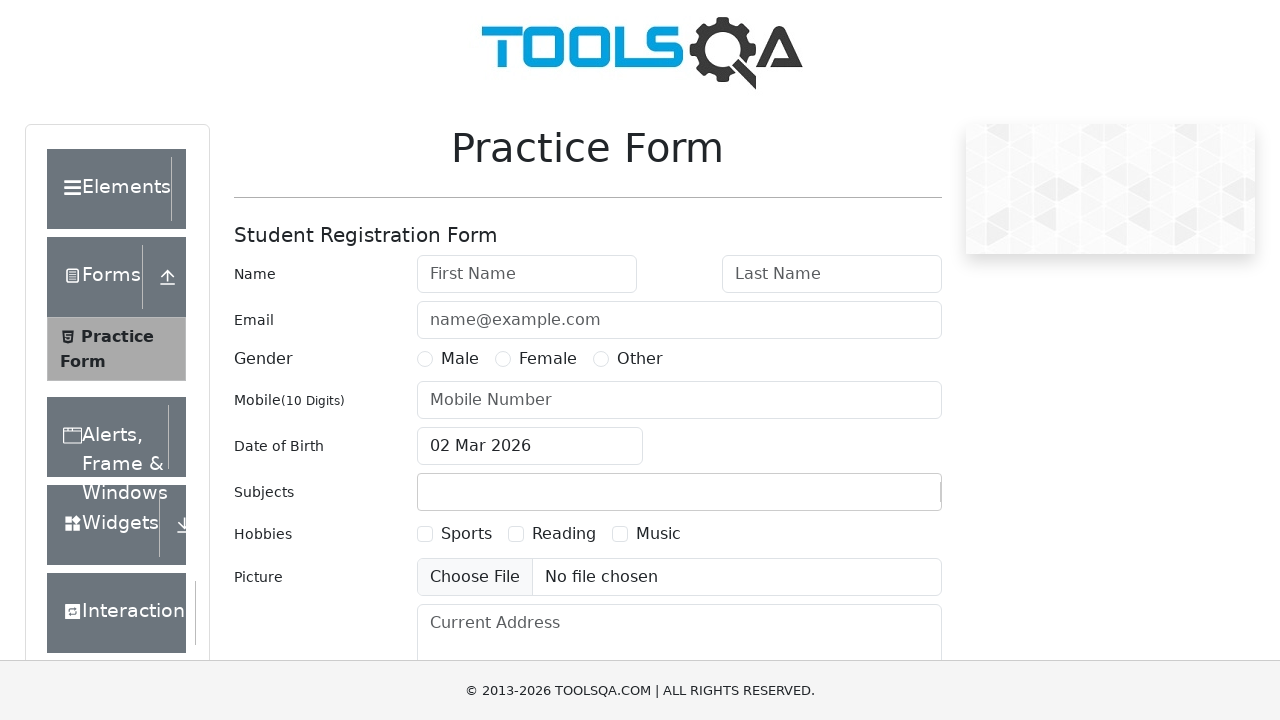

Removed fixed banner element
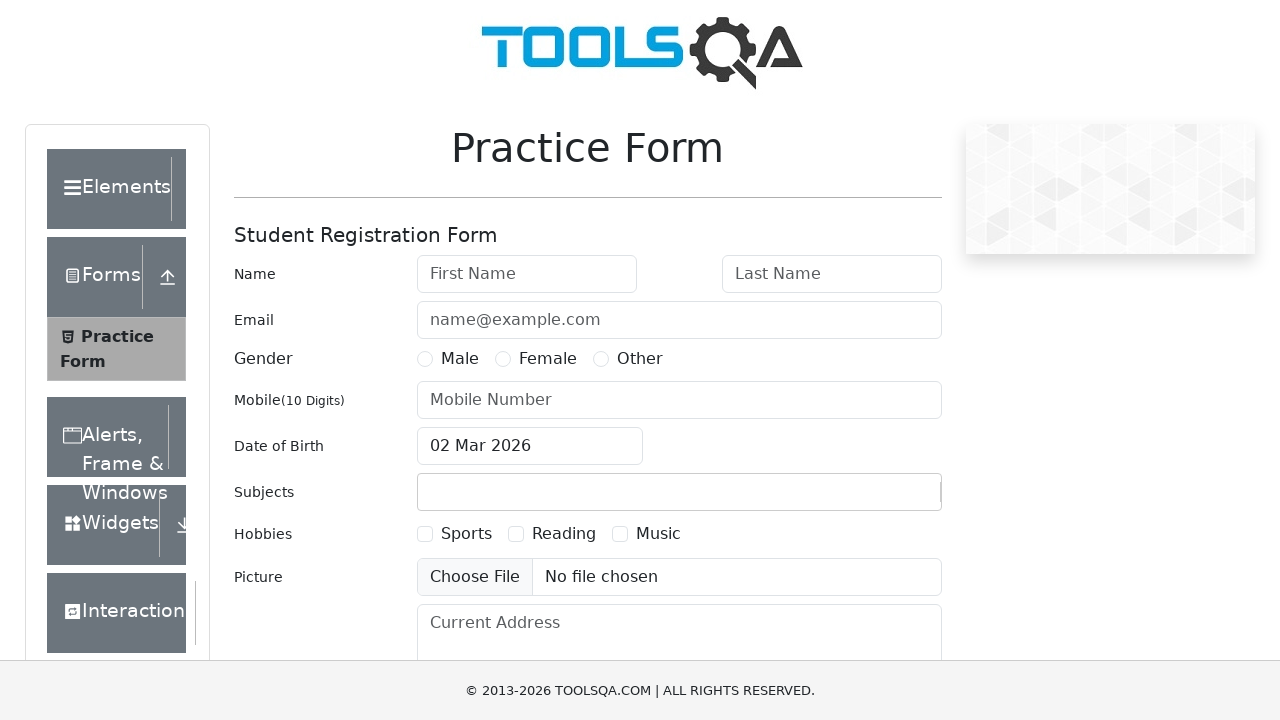

Removed footer element
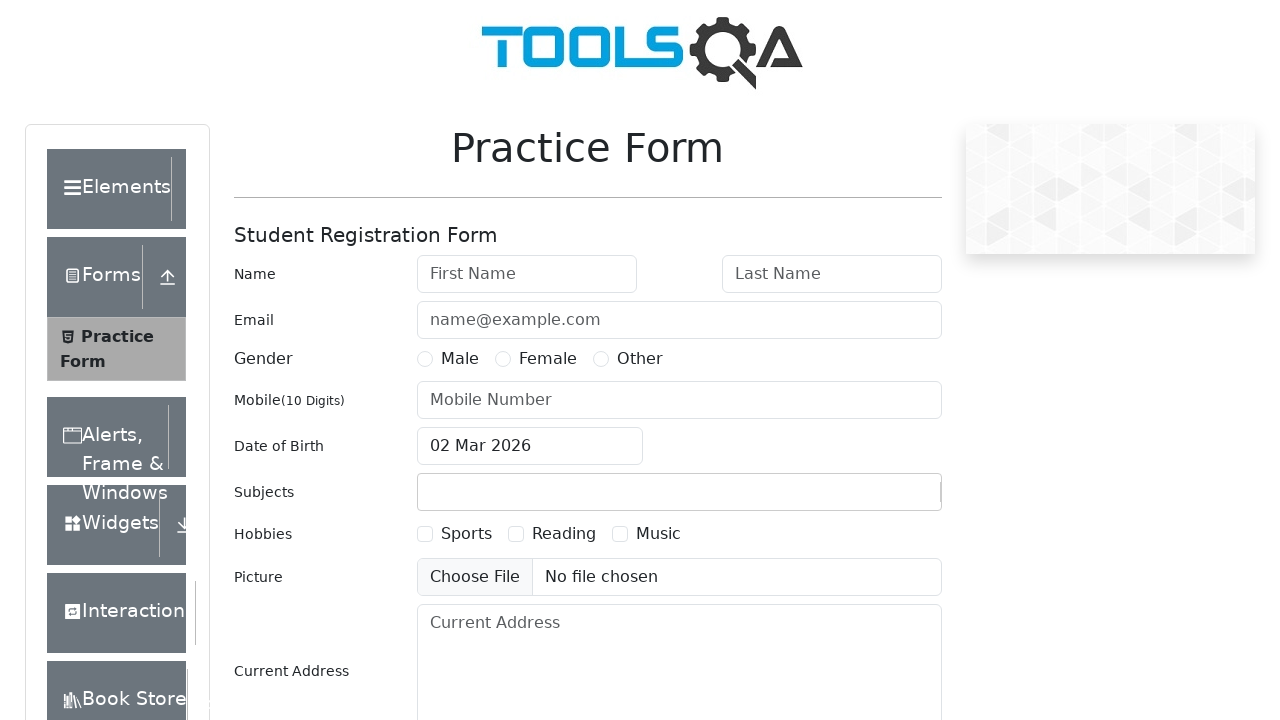

Filled first name field with 'Ivan' on #firstName
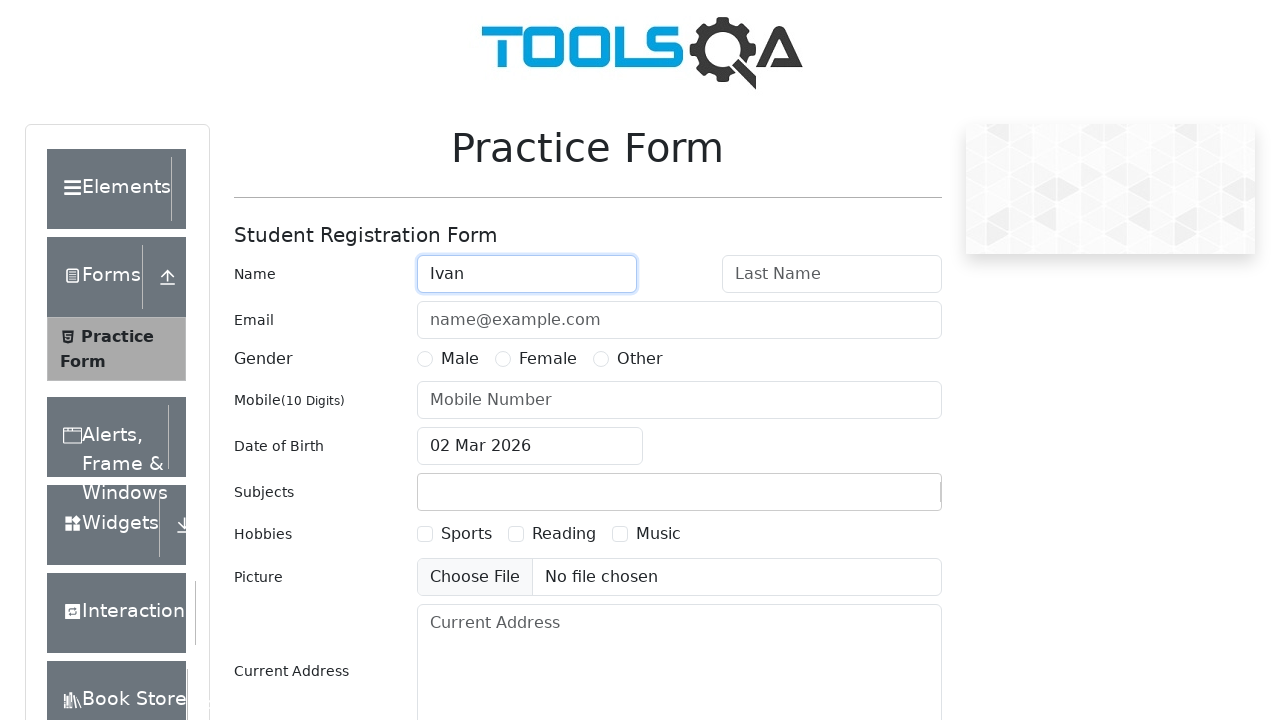

Filled last name field with 'Ivanov' on #lastName
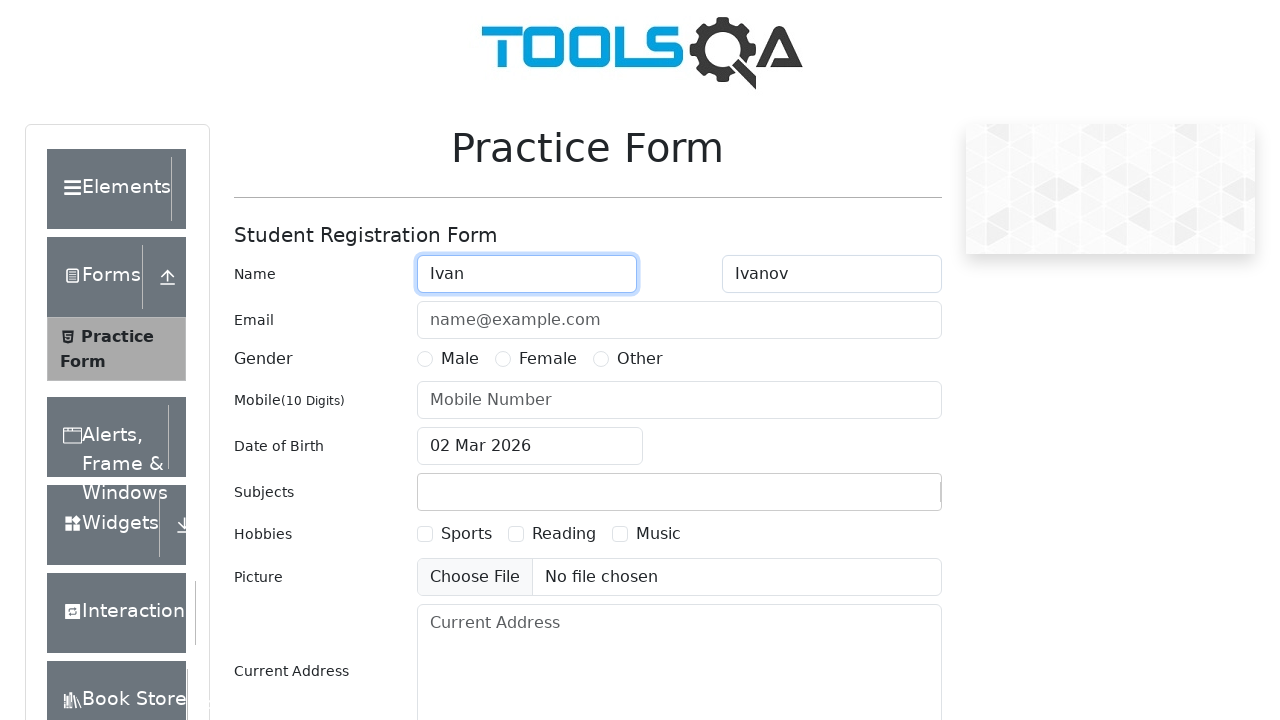

Filled email field with 'ivanov@ivan.ru' on #userEmail
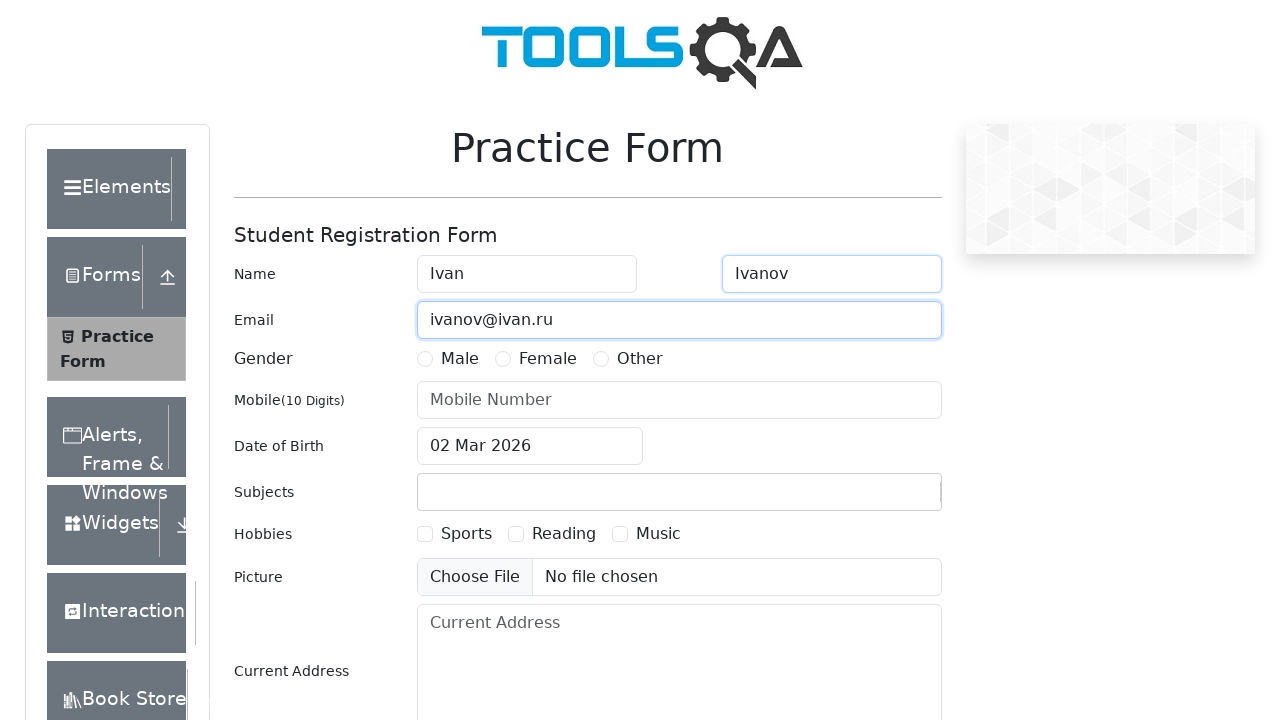

Selected Male gender option at (460, 359) on label[for='gender-radio-1']
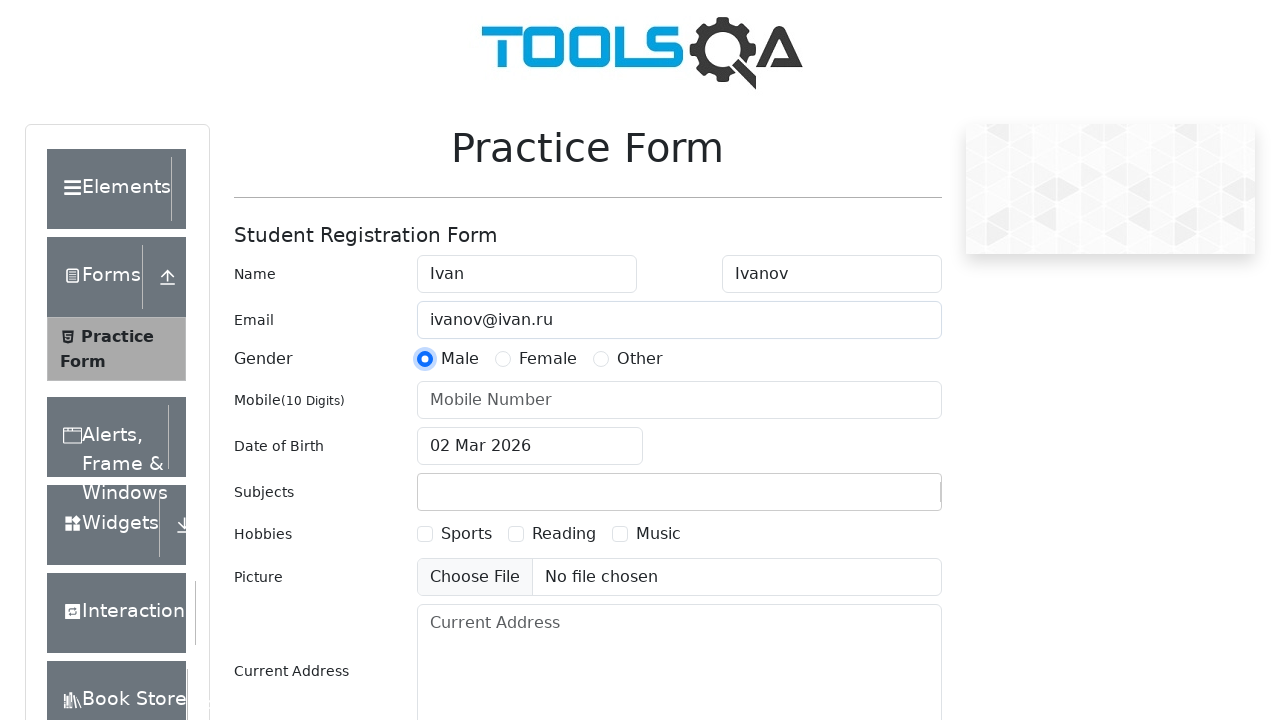

Filled phone number with '7953678765' on #userNumber
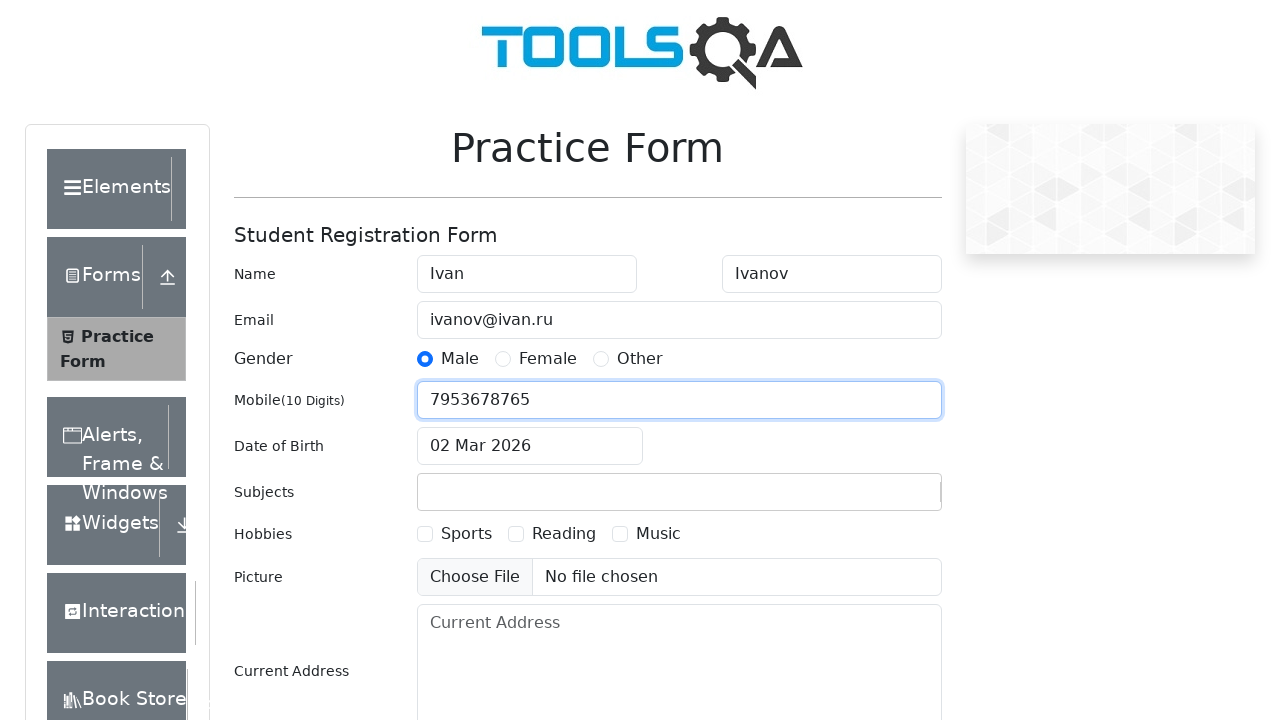

Clicked date of birth input field at (530, 446) on #dateOfBirthInput
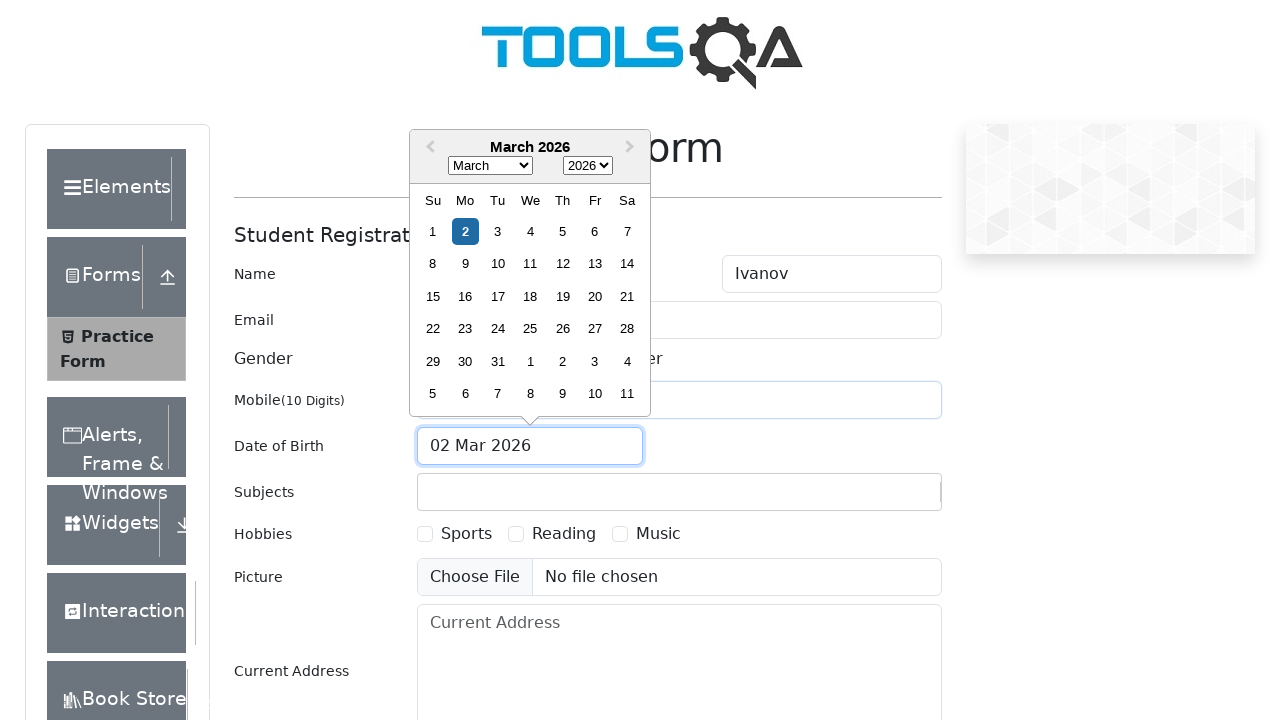

Selected November (month 10) from date picker on .react-datepicker__month-select
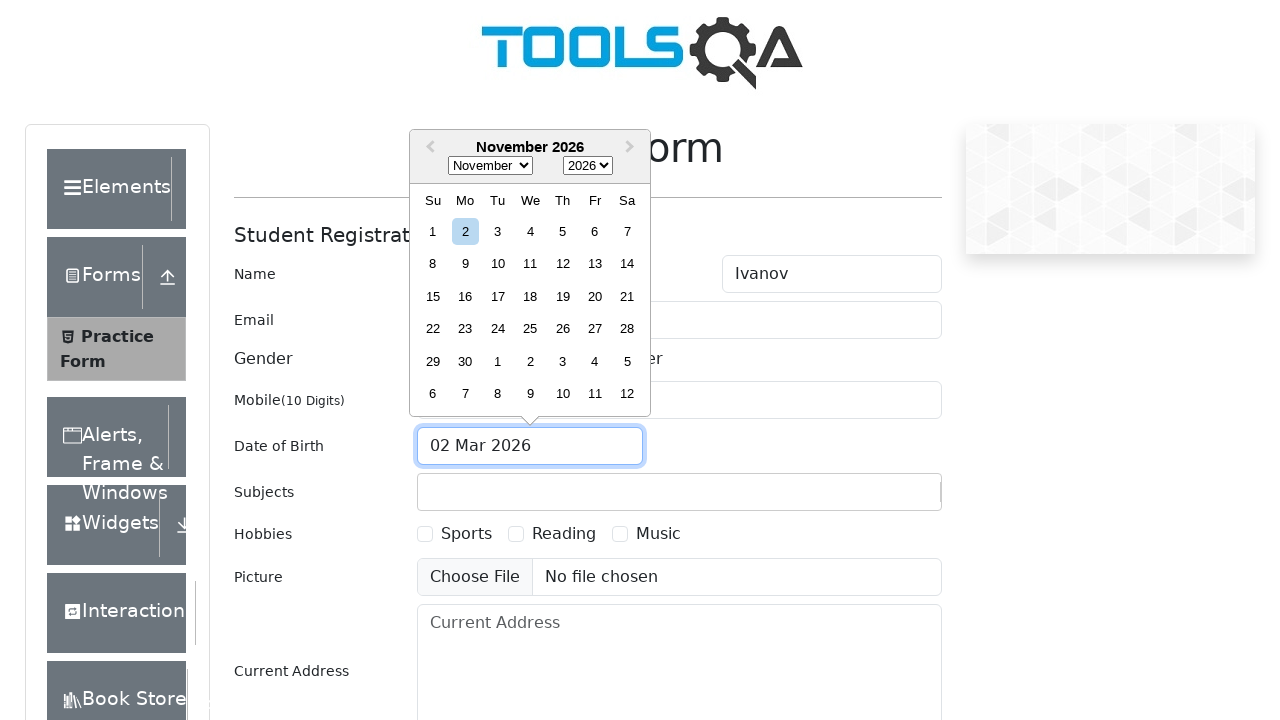

Selected year 1996 from date picker on .react-datepicker__year-select
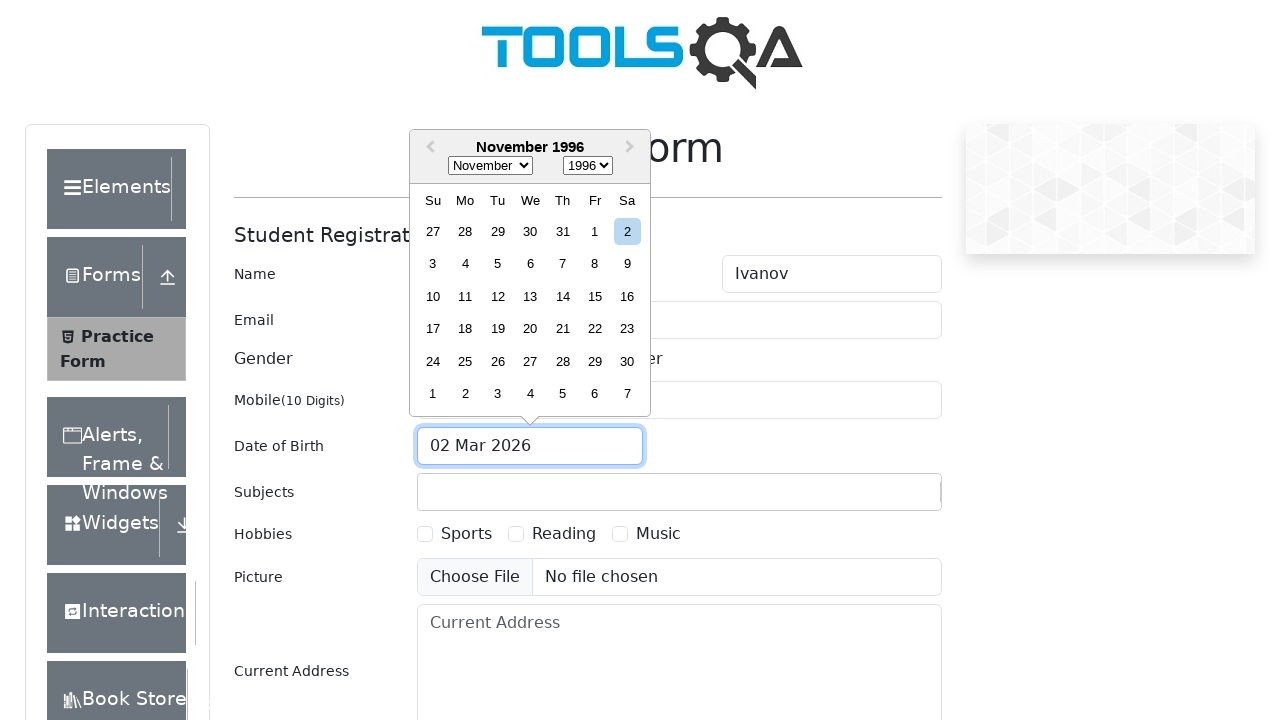

Selected day 7 from date picker at (562, 264) on .react-datepicker__day--007:not(.react-datepicker__day--outside-month)
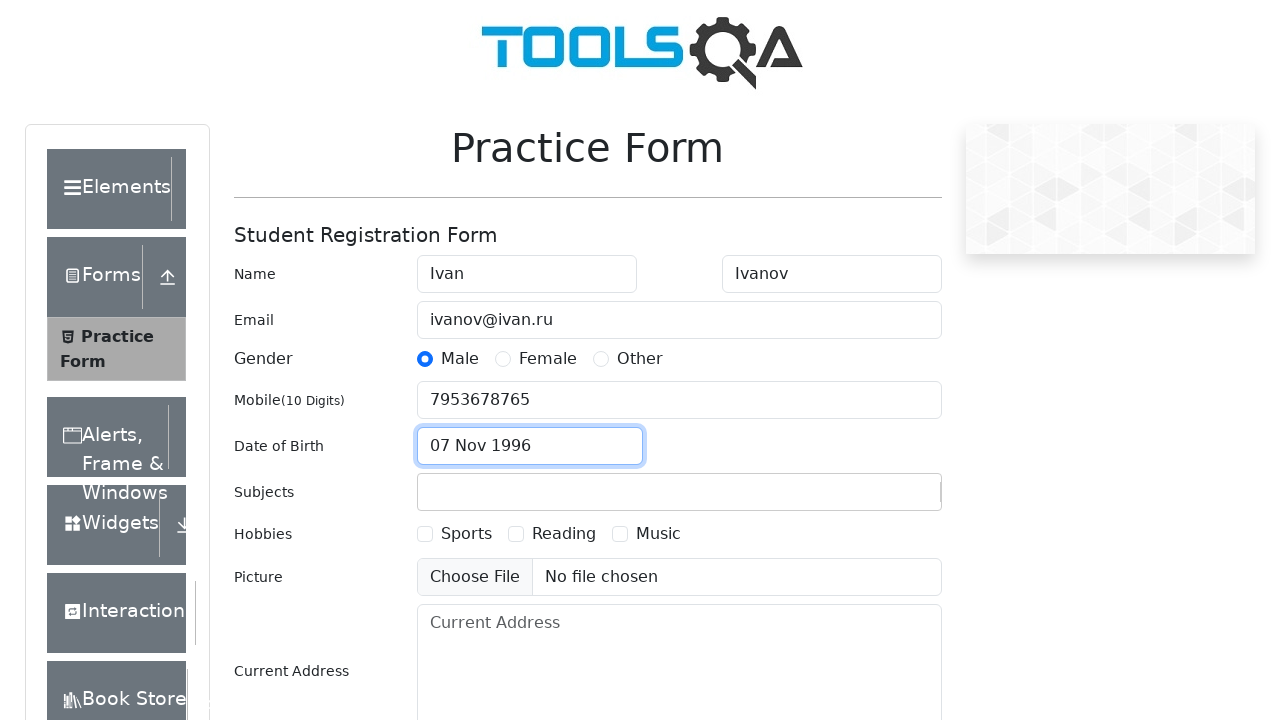

Typed 'Mat' in subjects input field on #subjectsInput
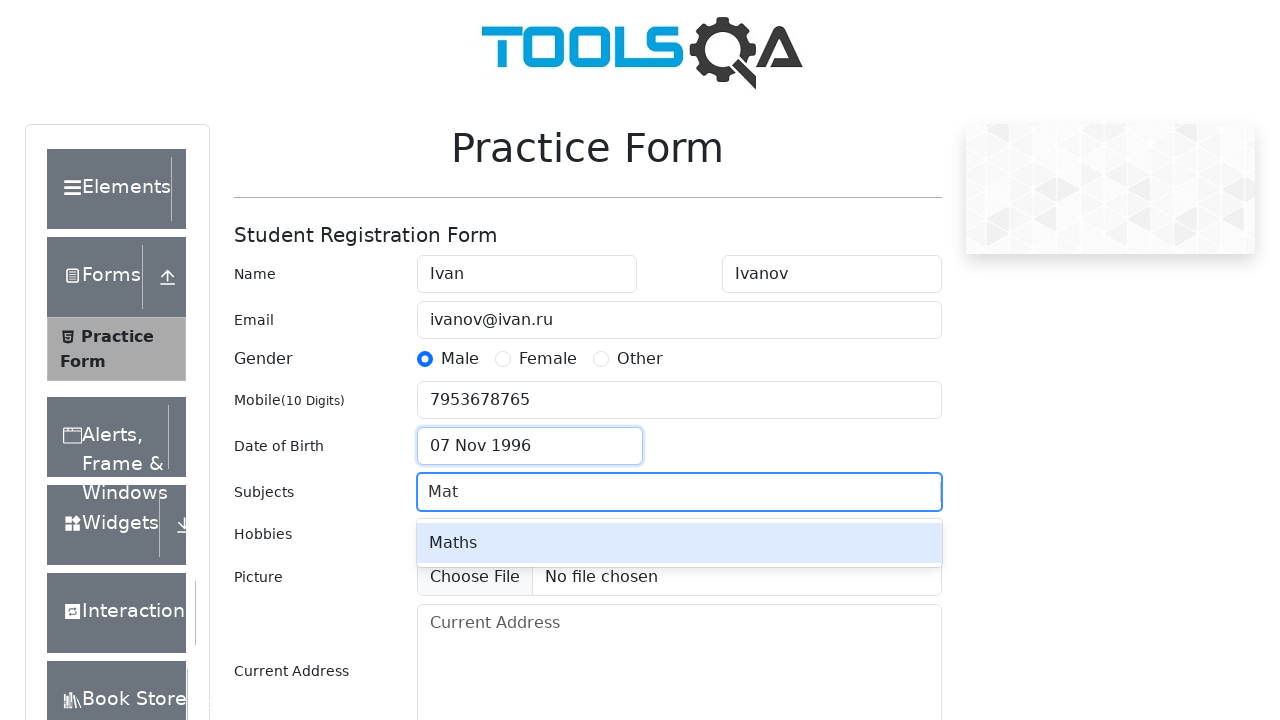

Selected Maths from subject dropdown at (679, 543) on div[id^='react-select-2-option-']:has-text('Maths')
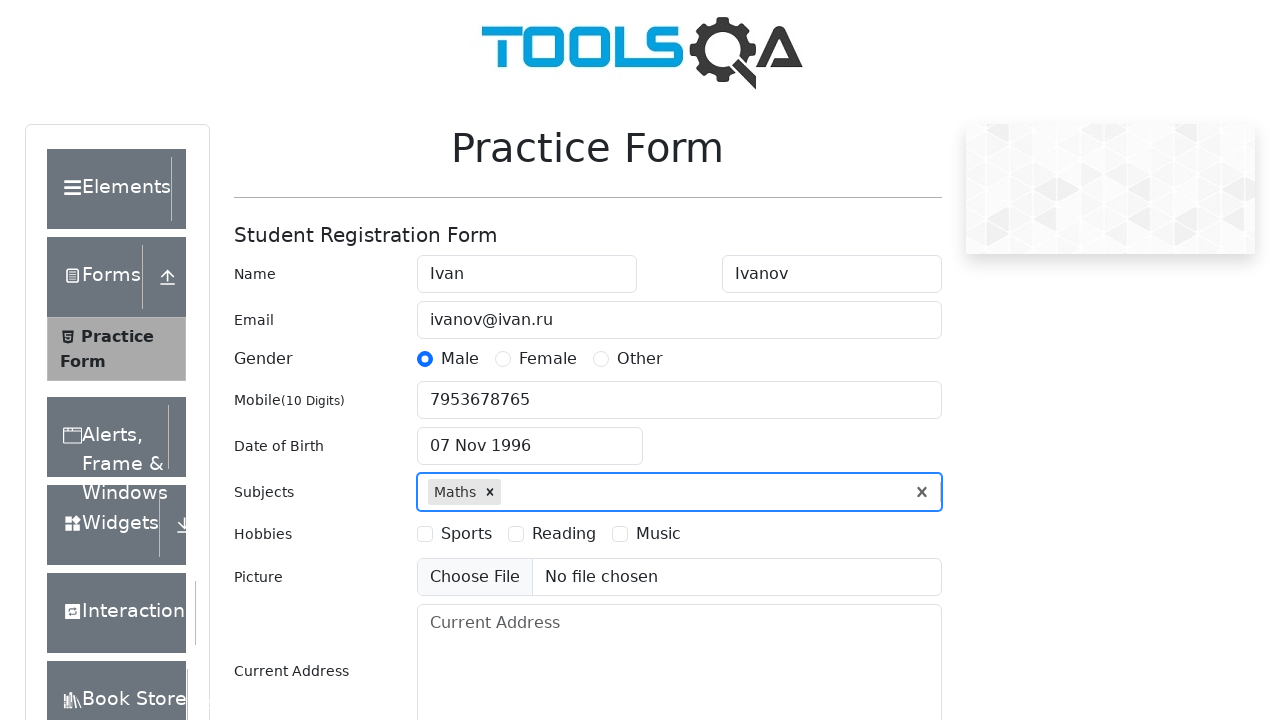

Selected Sports hobby checkbox at (466, 534) on label[for='hobbies-checkbox-1']
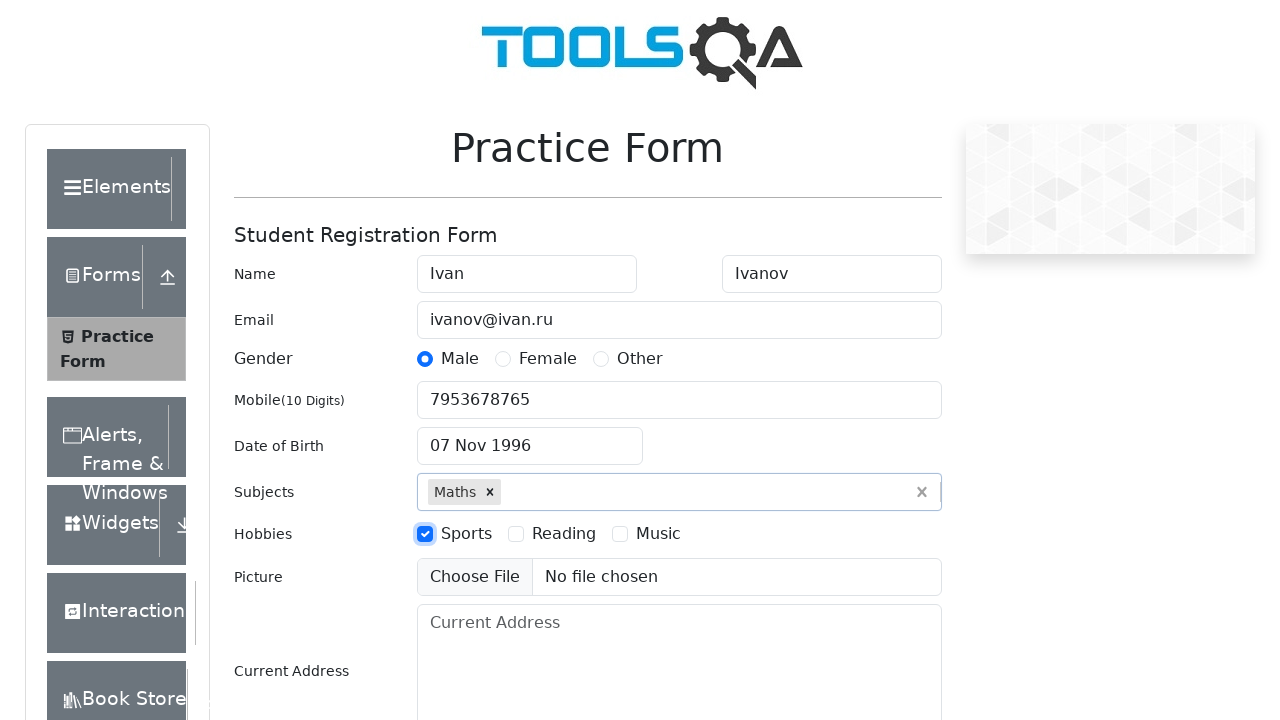

Selected Music hobby checkbox at (658, 534) on label[for='hobbies-checkbox-3']
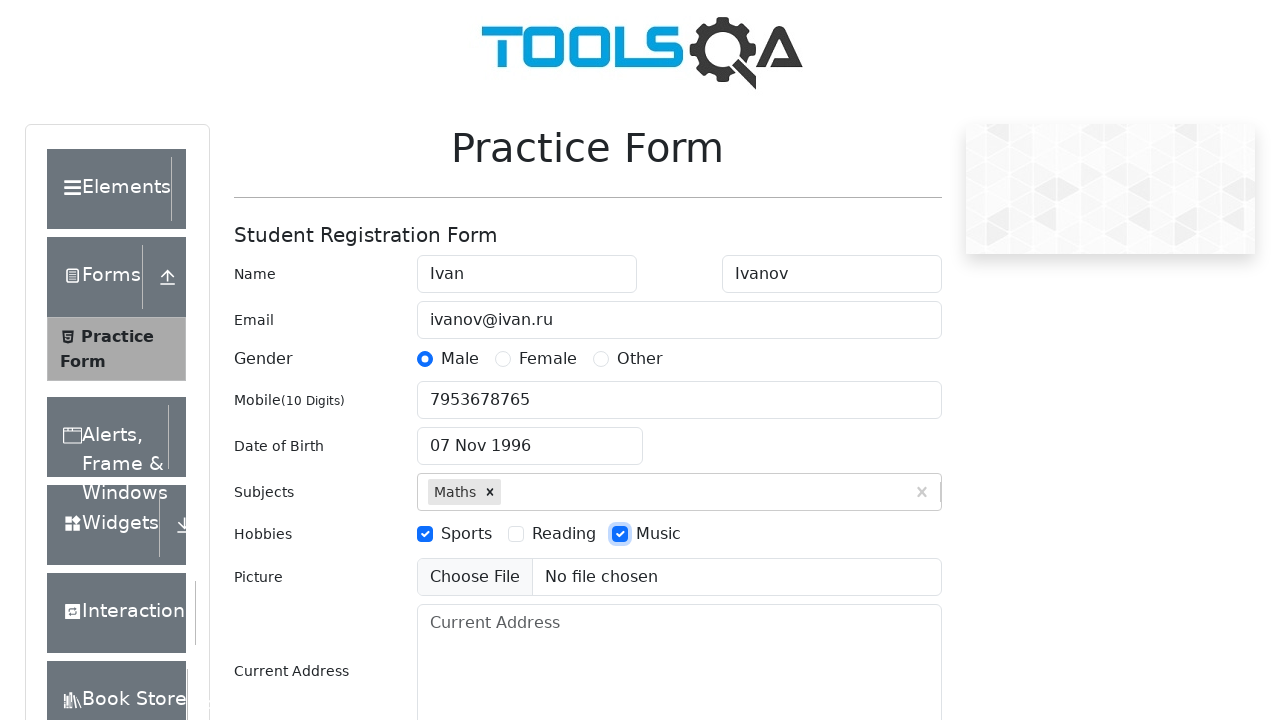

Filled address field with 'СПБ, невский проспект 16' on #currentAddress
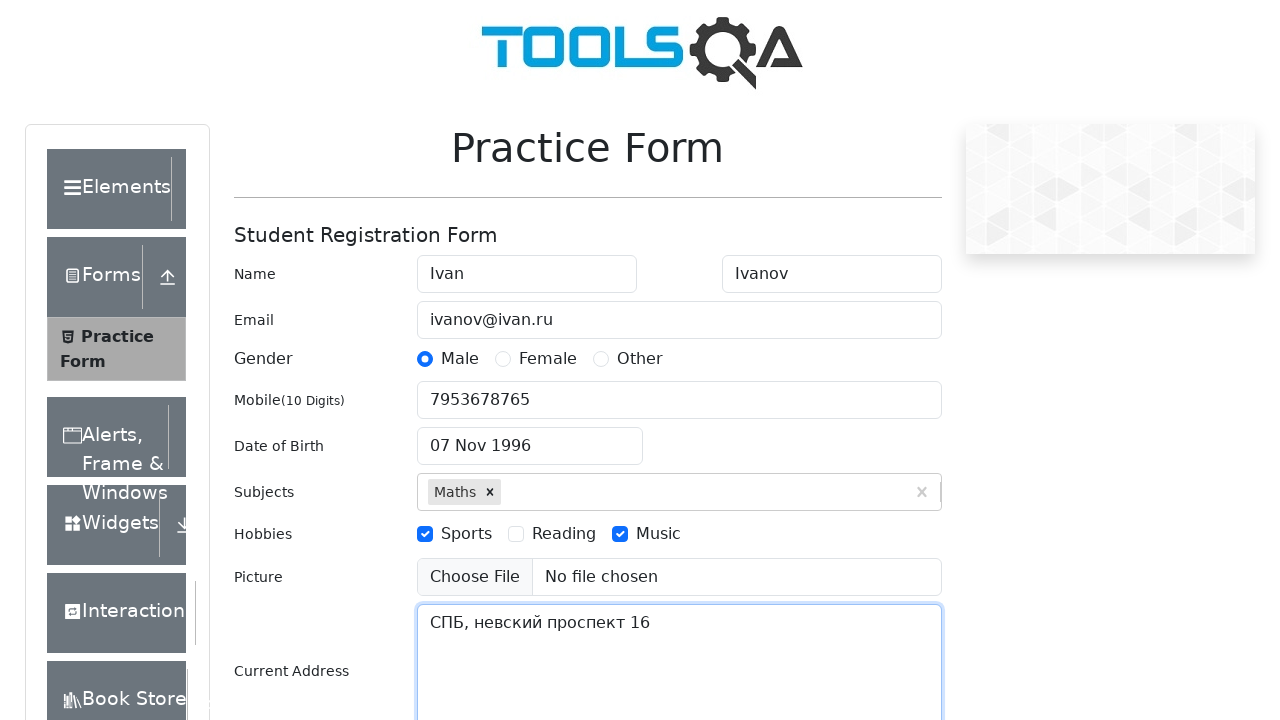

Clicked state dropdown field at (527, 437) on #state
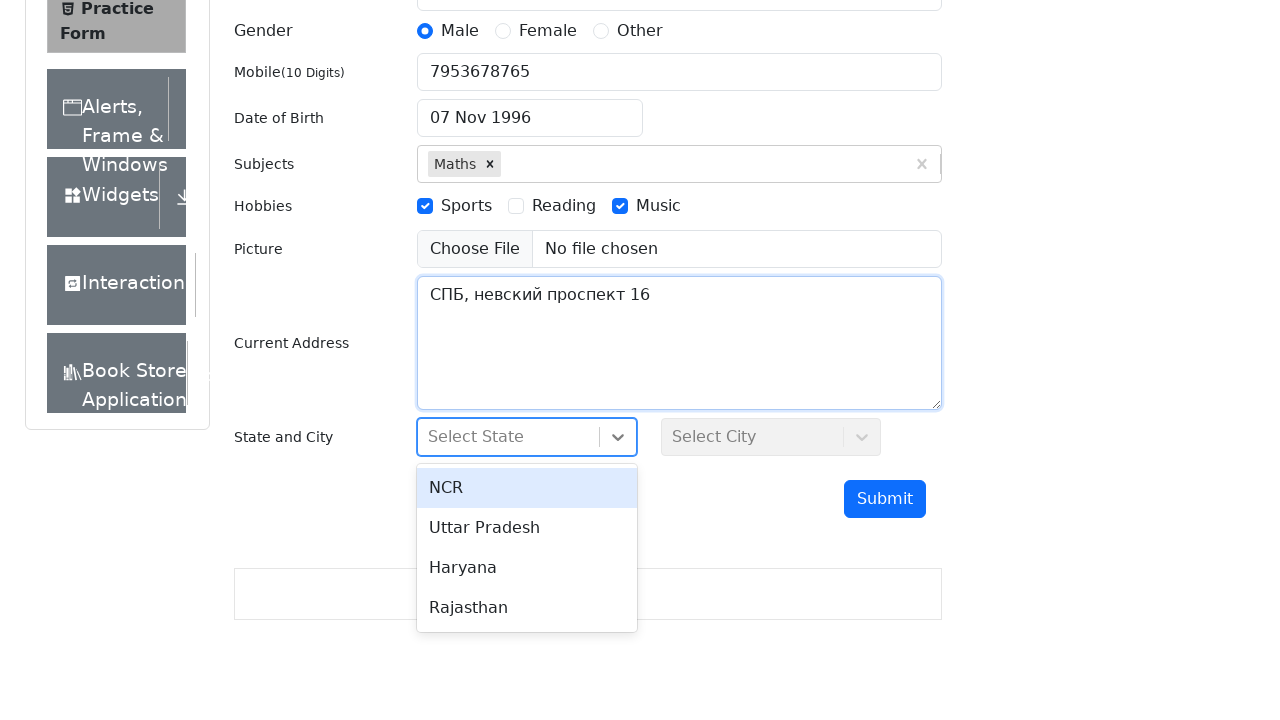

Selected Uttar Pradesh from state dropdown at (527, 528) on div[id^='react-select-3-option-']:has-text('Uttar Pradesh')
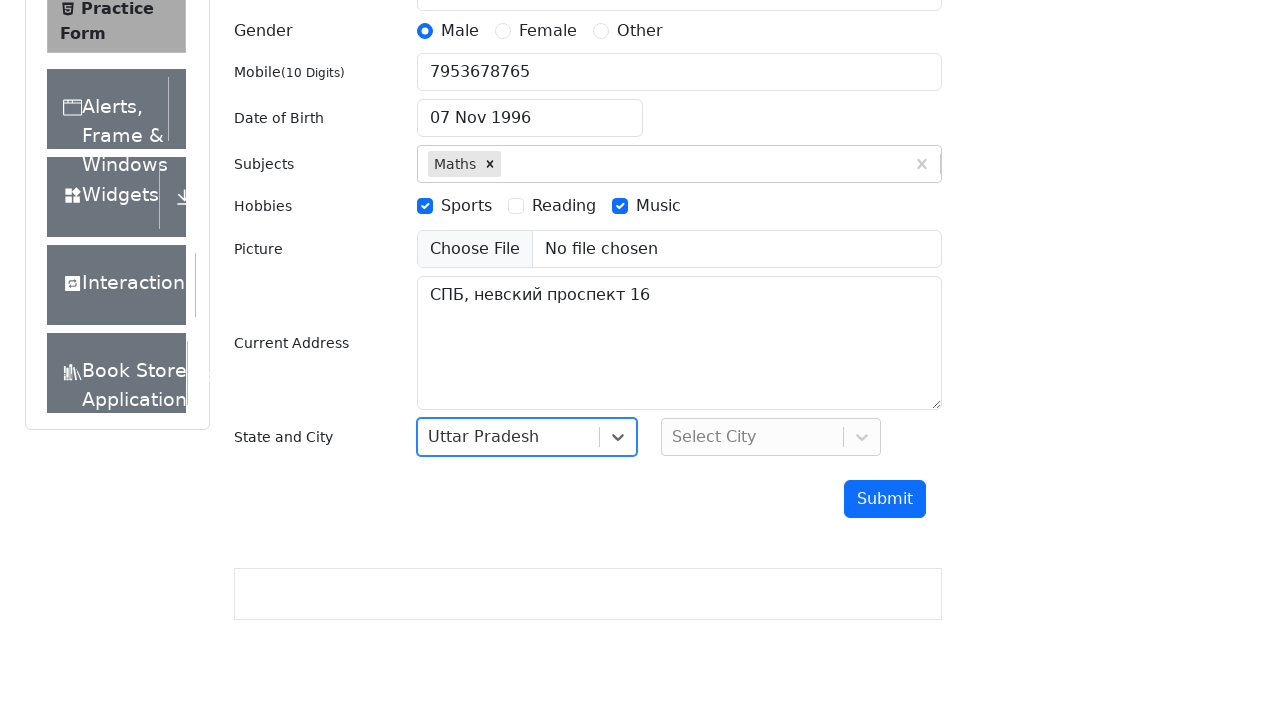

Clicked city dropdown field at (771, 437) on #city
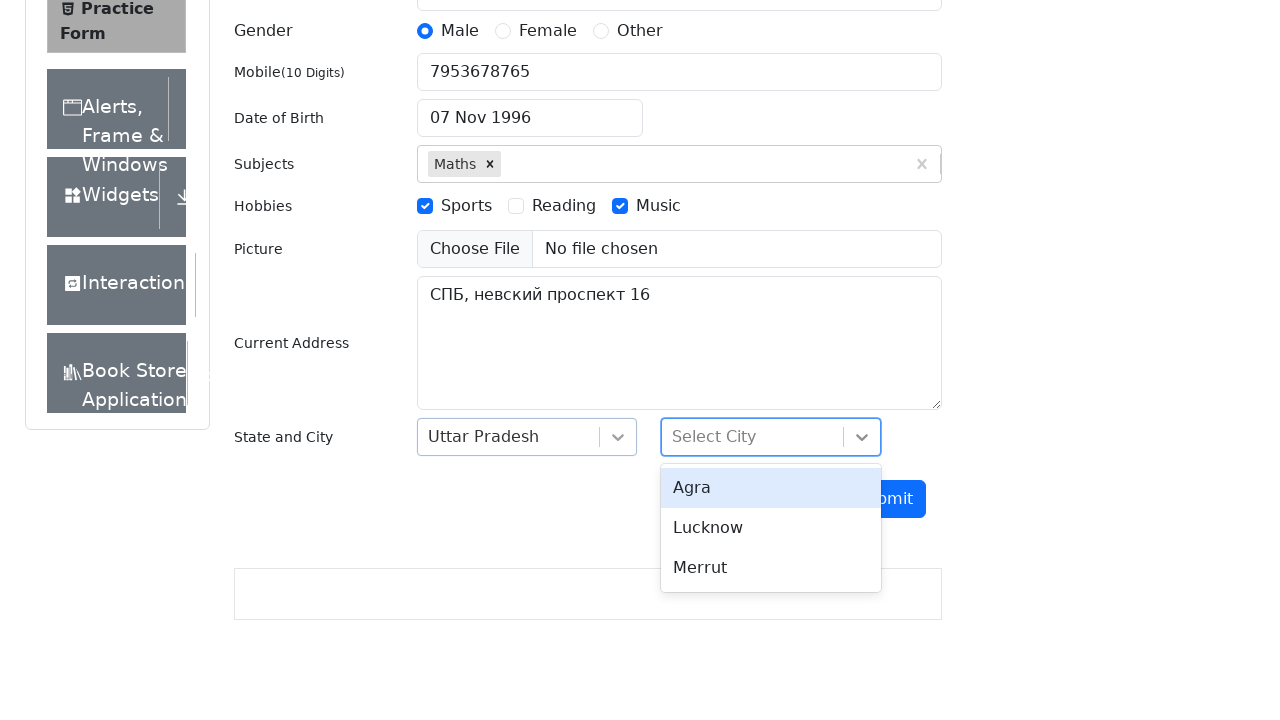

Selected Lucknow from city dropdown at (771, 528) on div[id^='react-select-4-option-']:has-text('Lucknow')
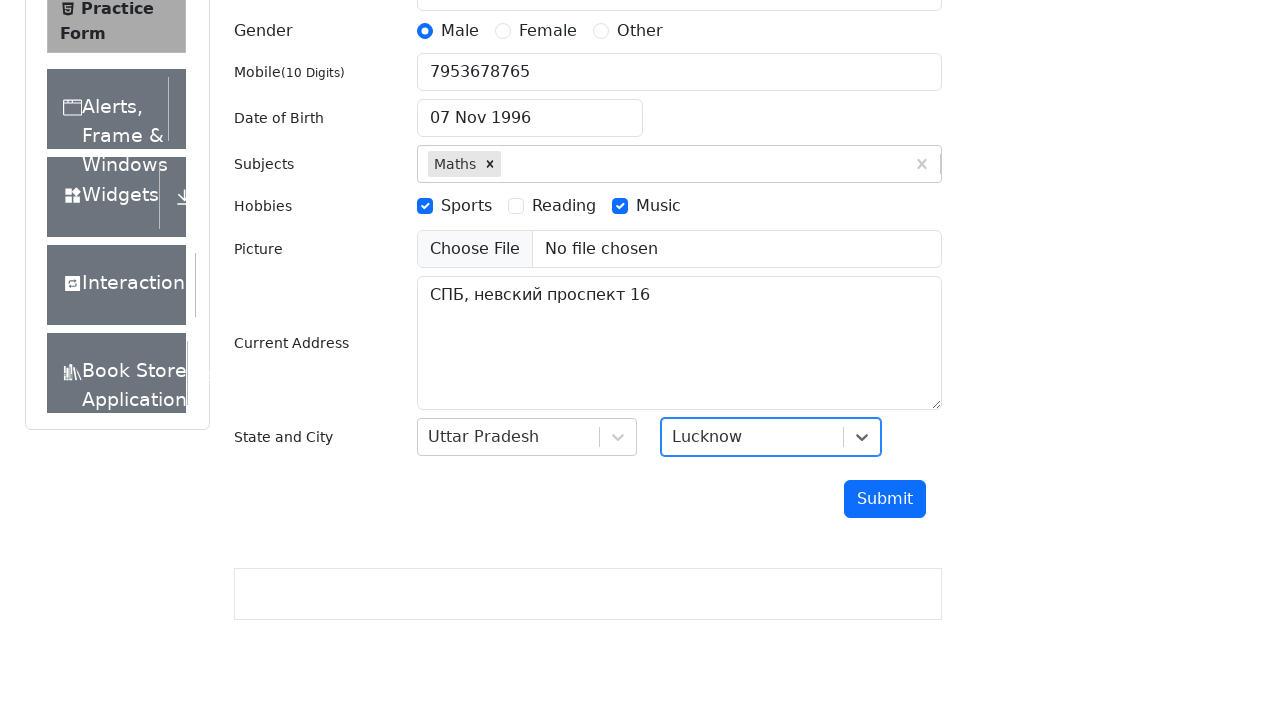

Clicked submit button to submit registration form at (885, 499) on #submit
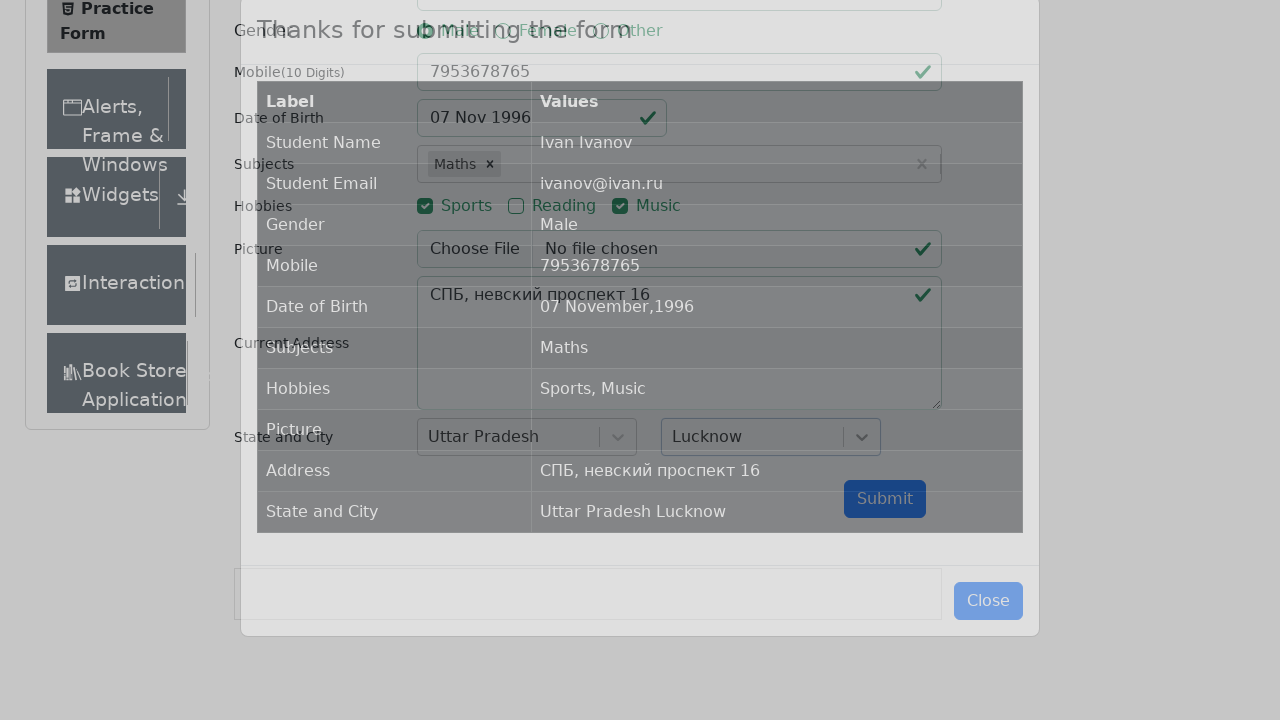

Submission confirmation modal appeared with title
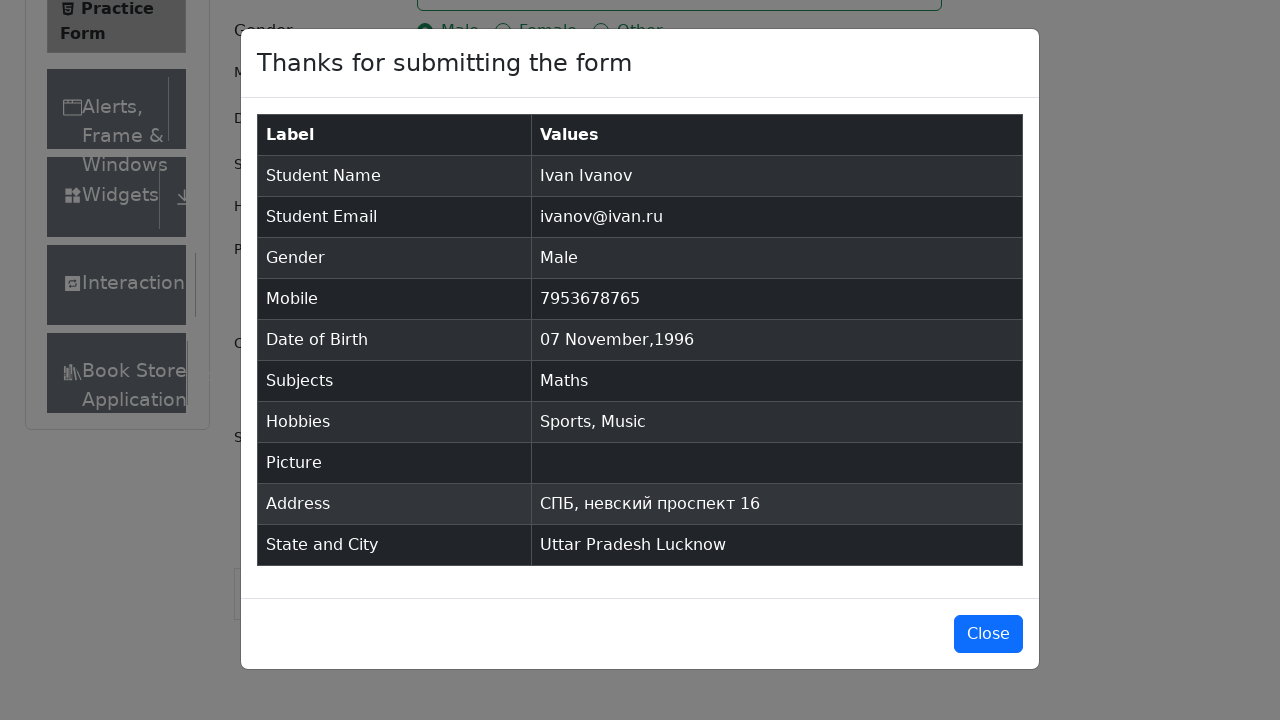

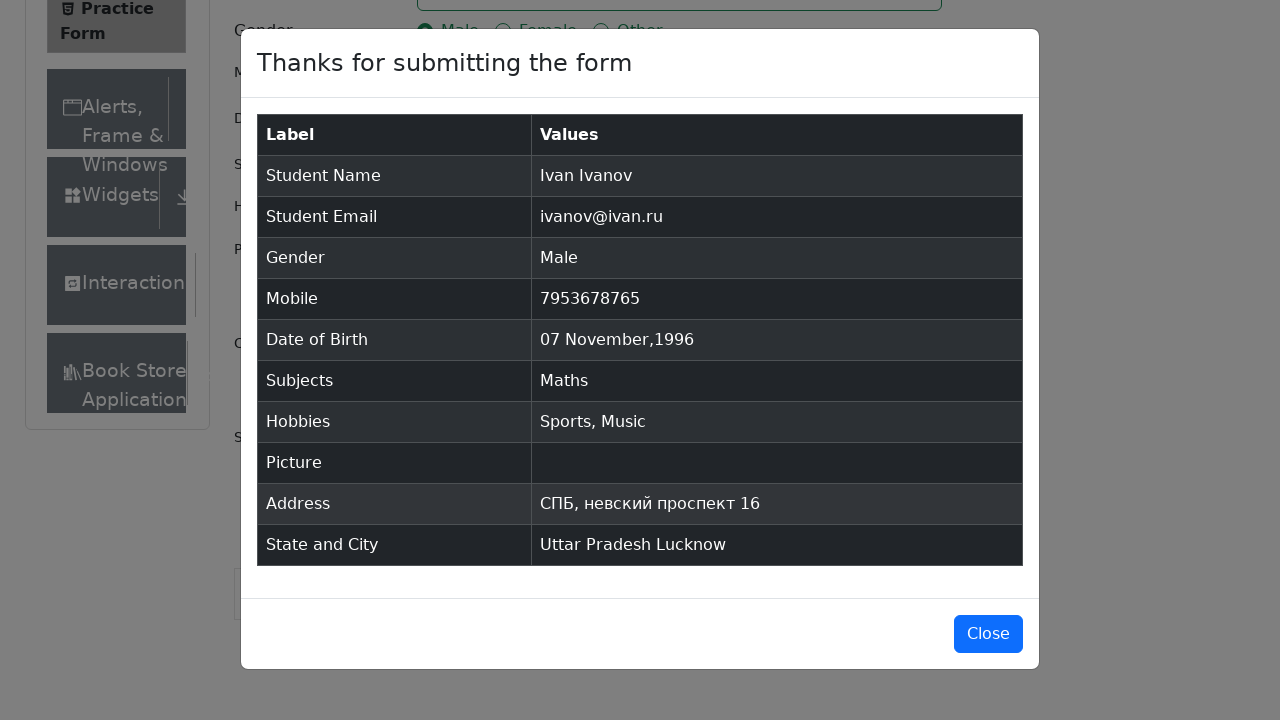